Tests hovering over multiple user images to verify user information is displayed

Starting URL: https://the-internet.herokuapp.com/hovers

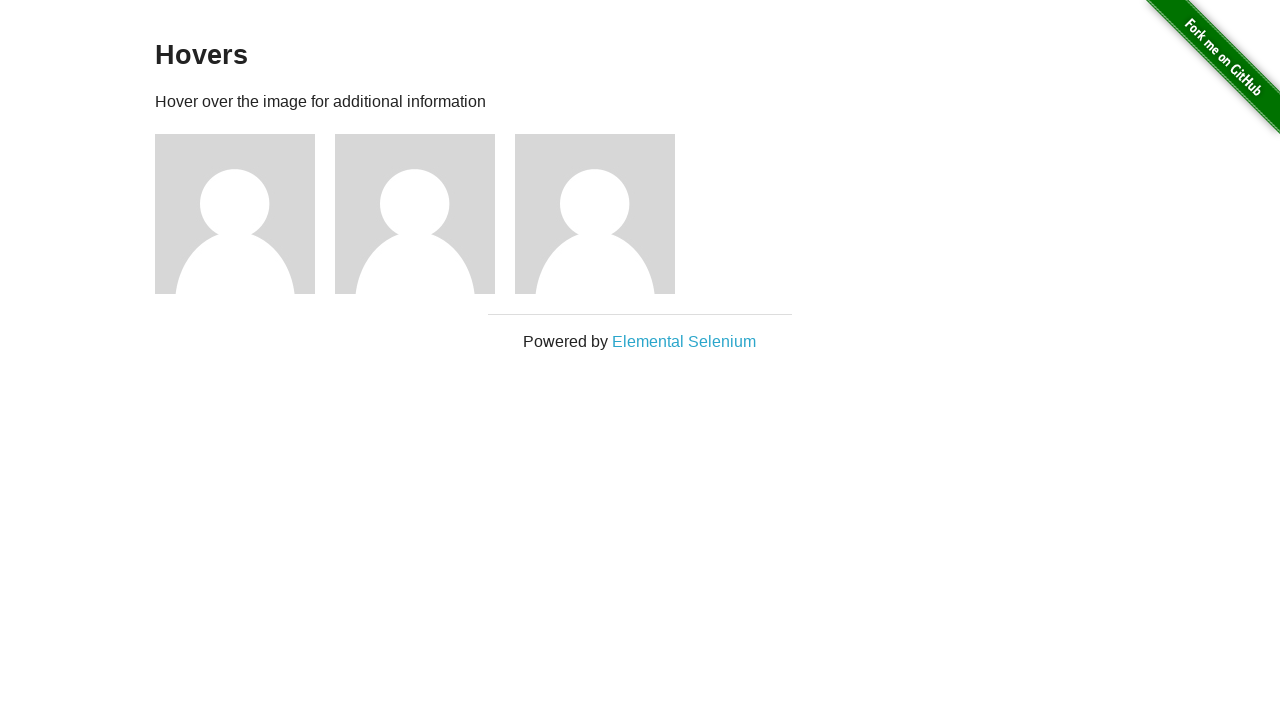

Hovered over user image 1 at (235, 214) on (//img)[2]
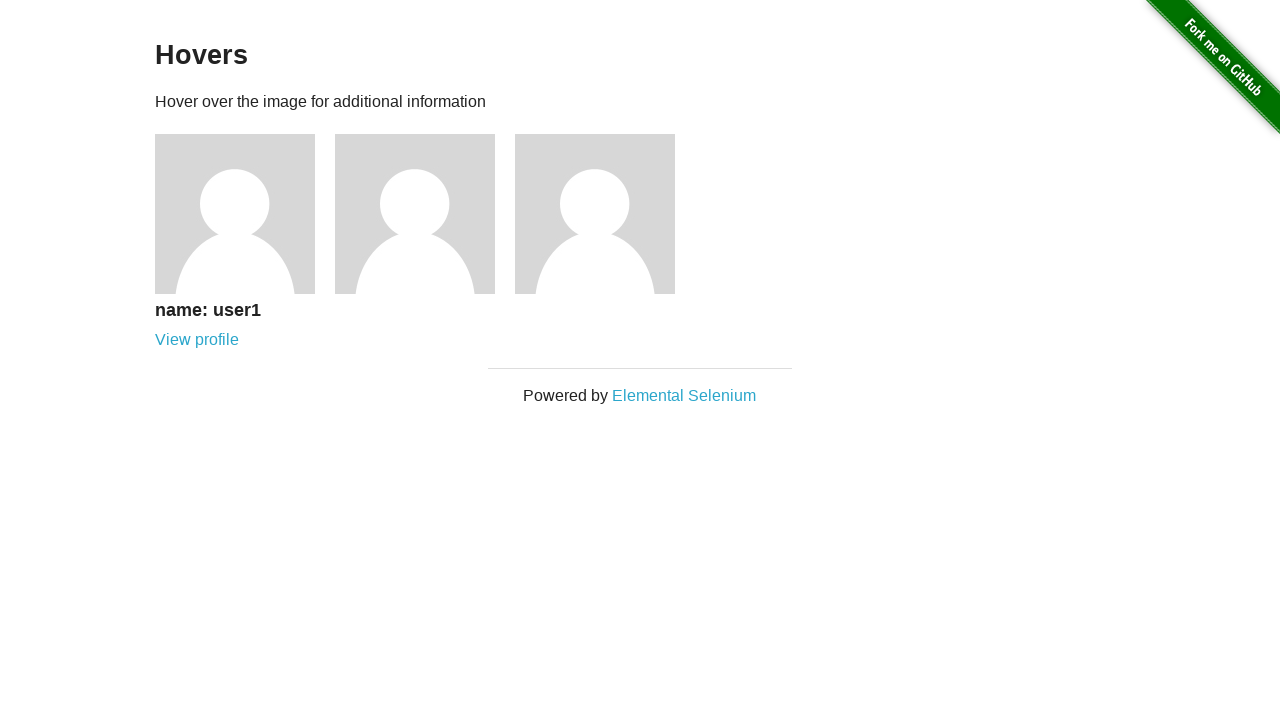

User name 'user1' became visible after hovering
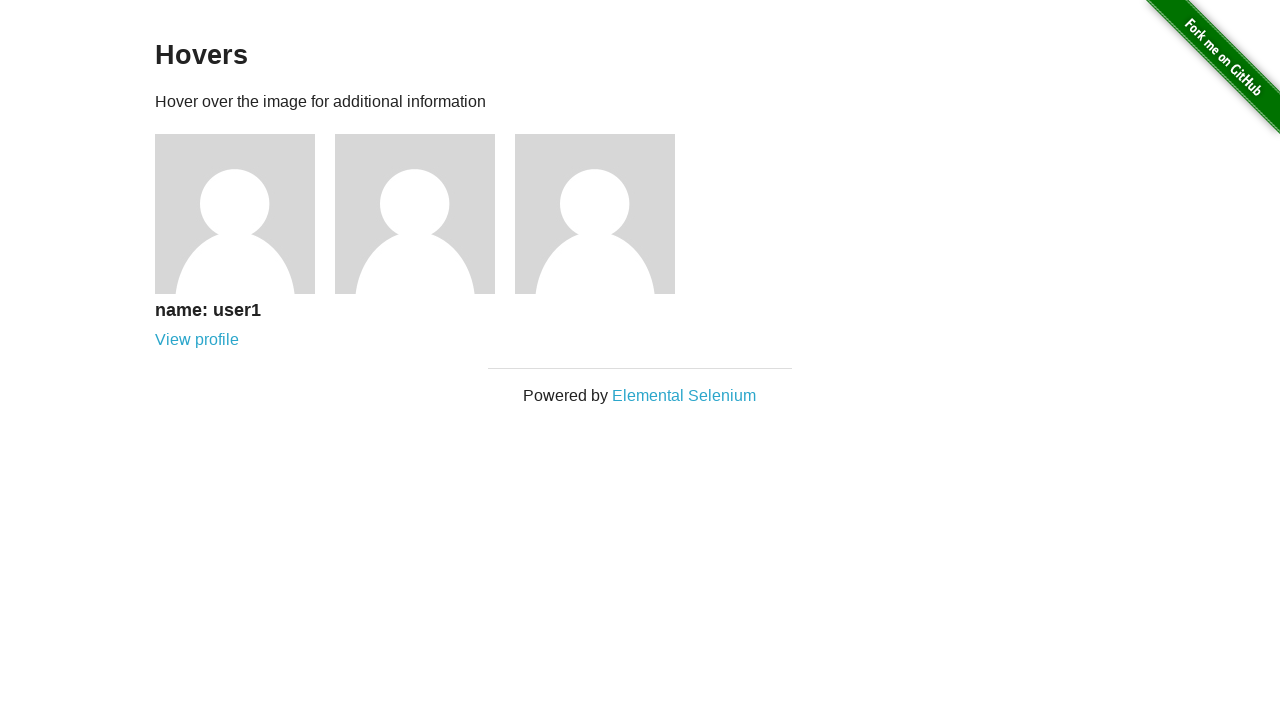

Verified that user1 information is displayed
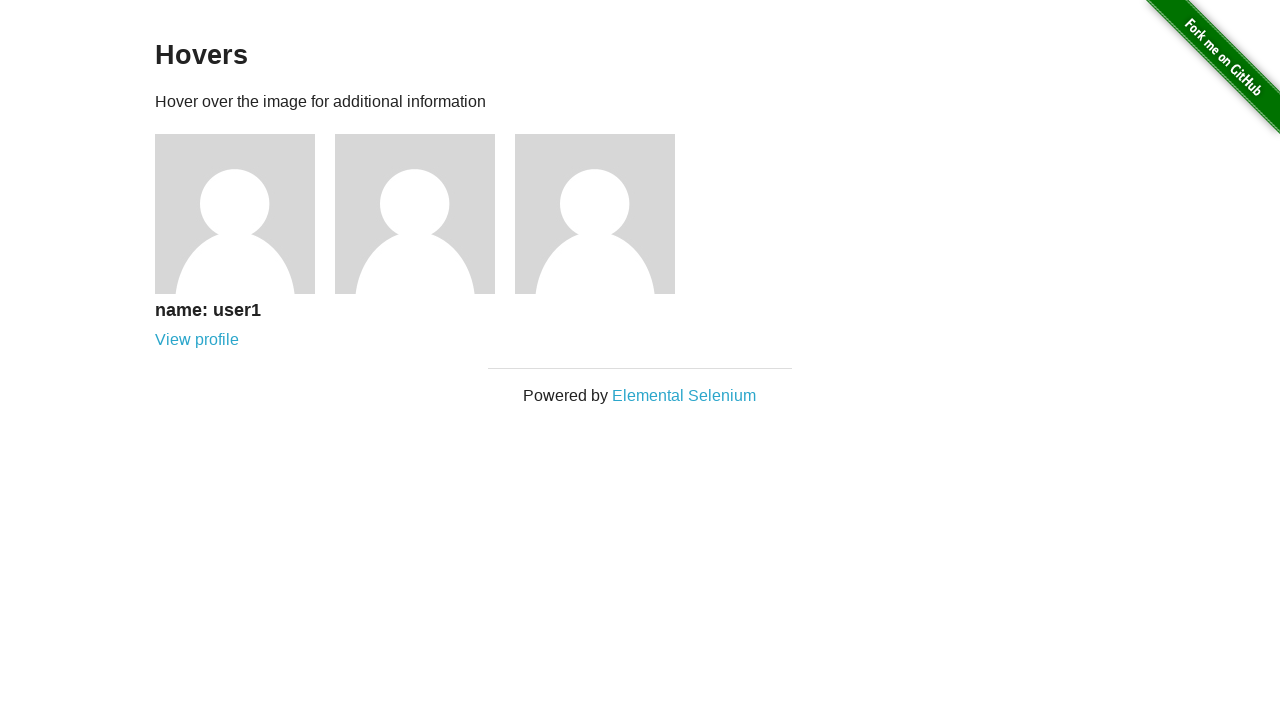

Hovered over user image 2 at (415, 214) on (//img)[3]
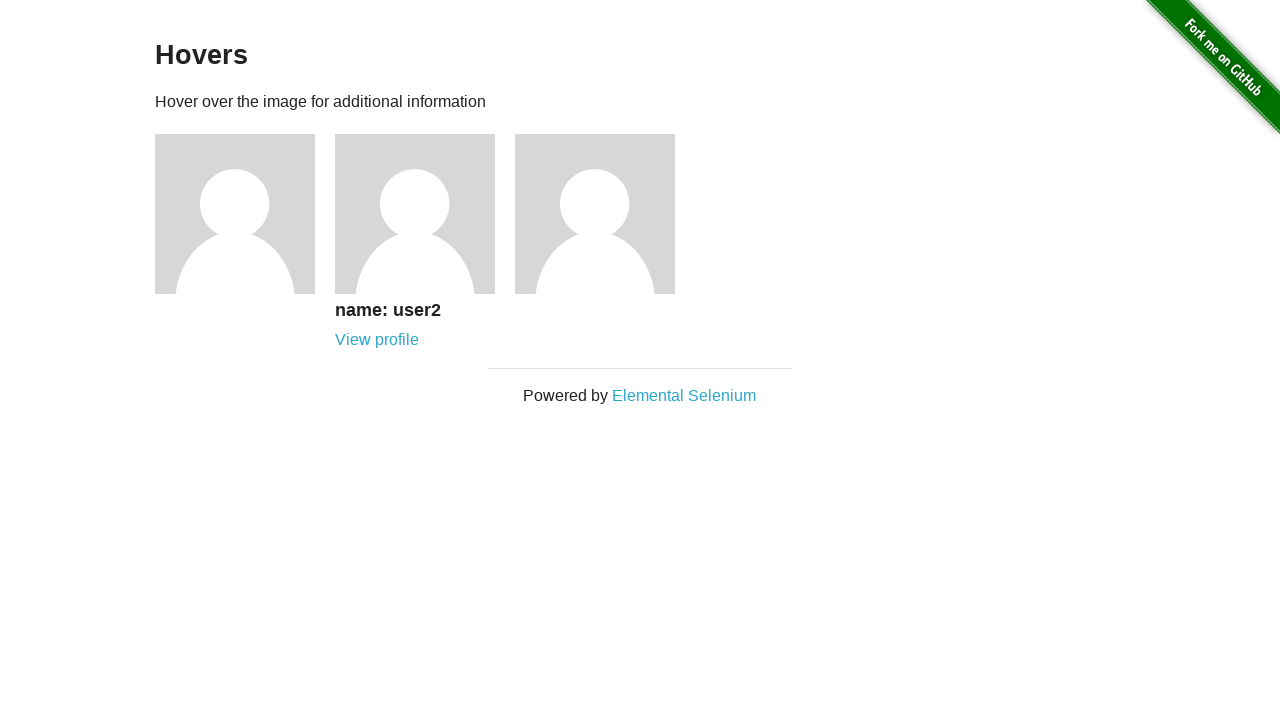

User name 'user2' became visible after hovering
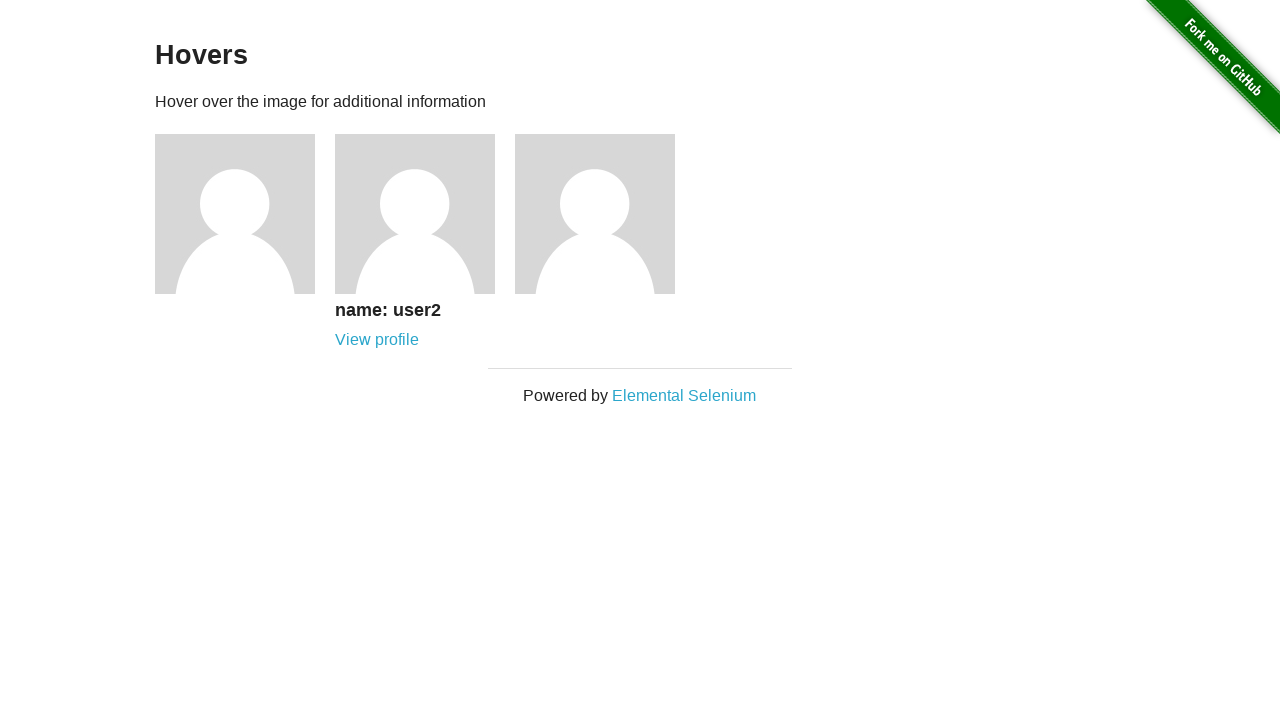

Verified that user2 information is displayed
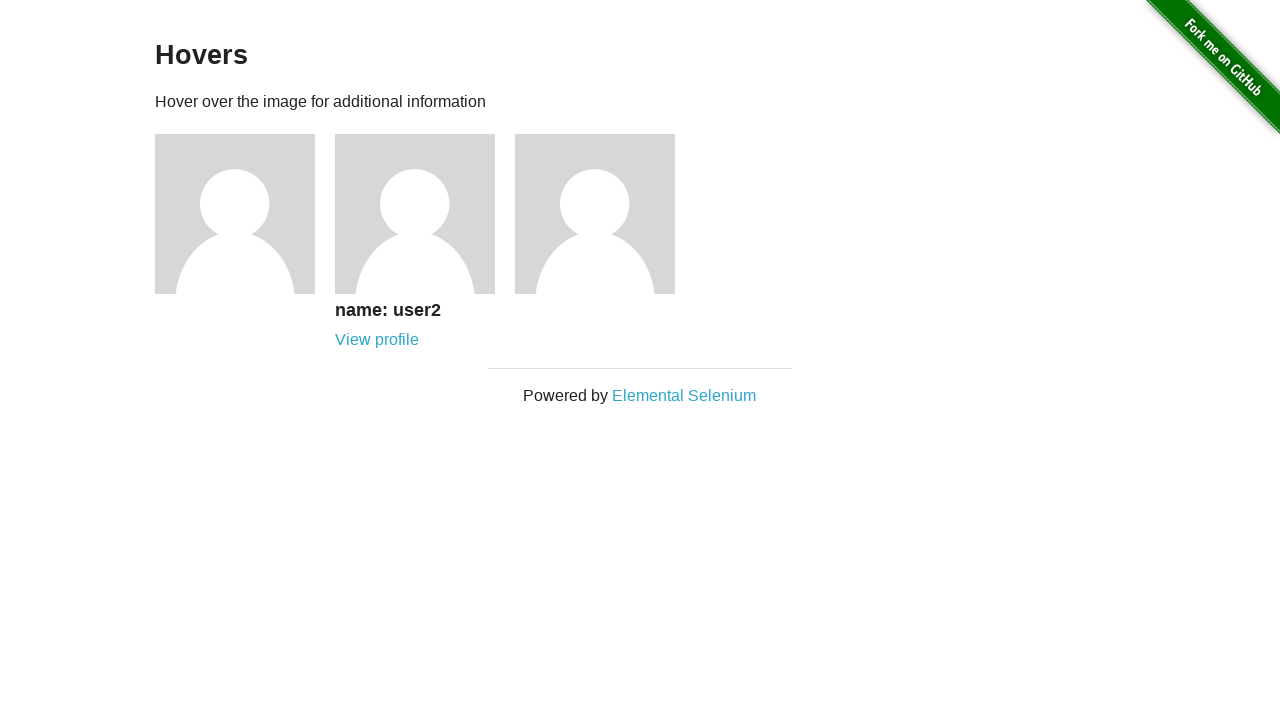

Hovered over user image 3 at (595, 214) on (//img)[4]
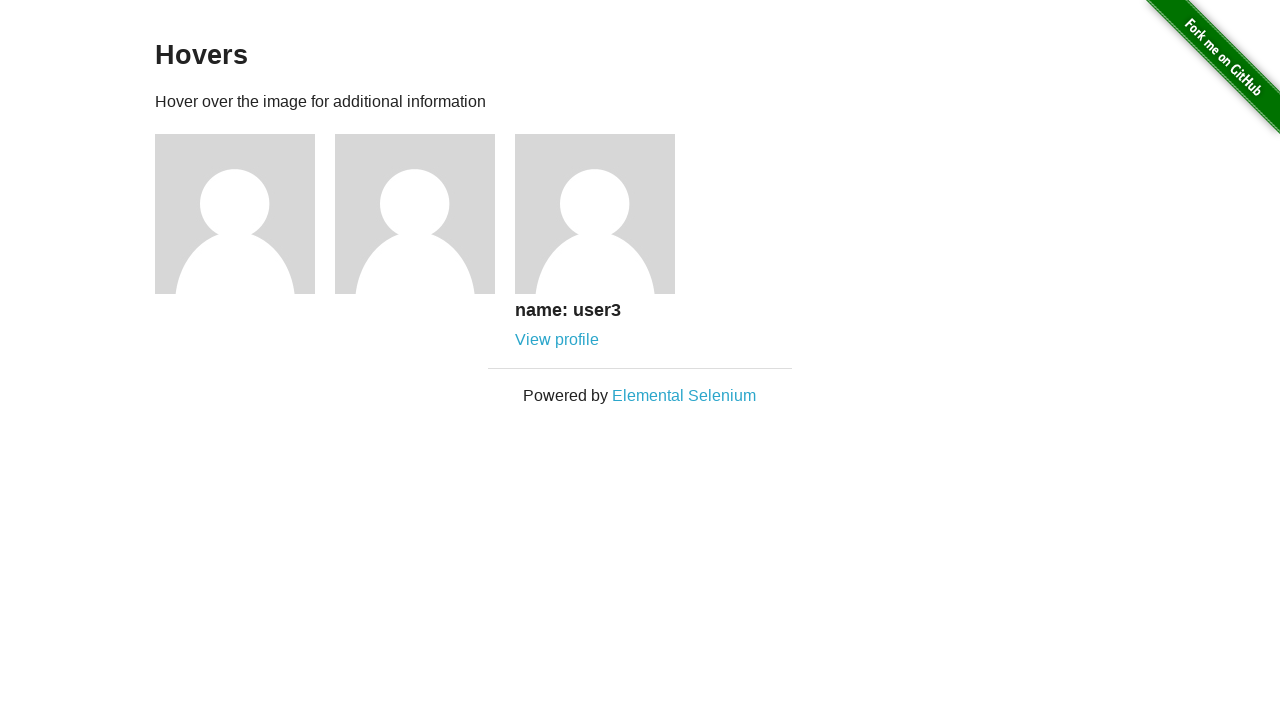

User name 'user3' became visible after hovering
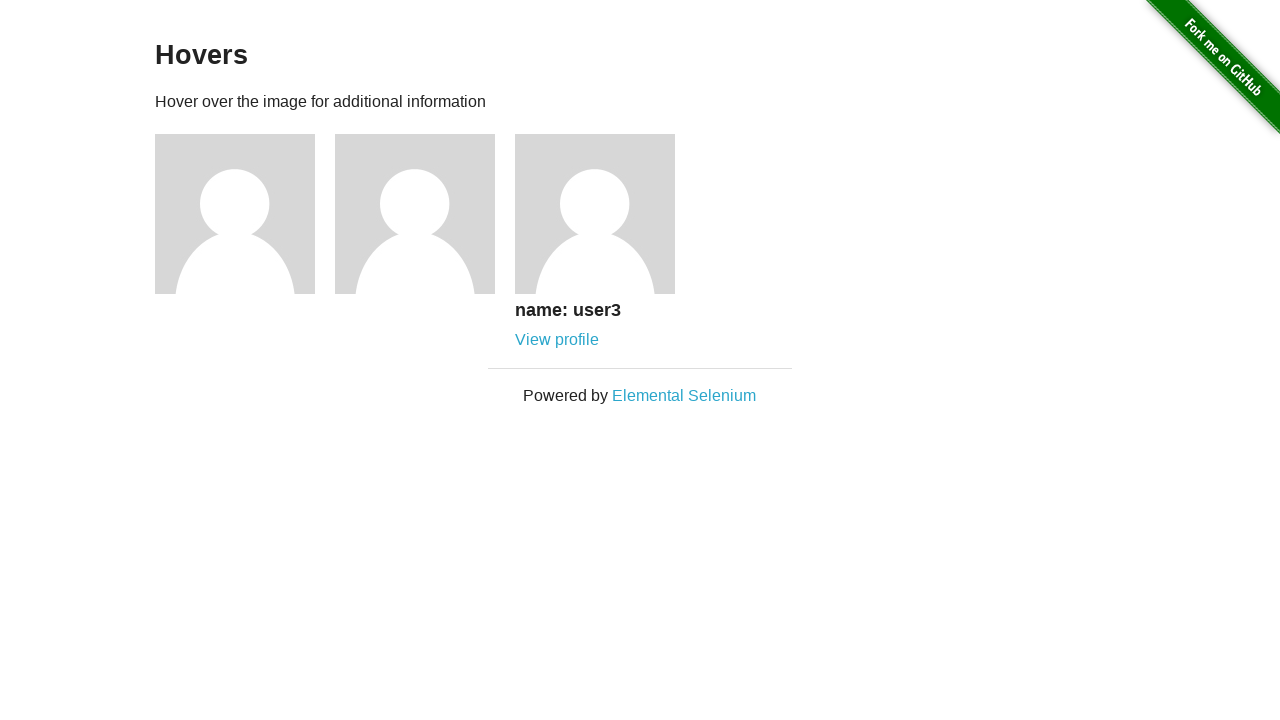

Verified that user3 information is displayed
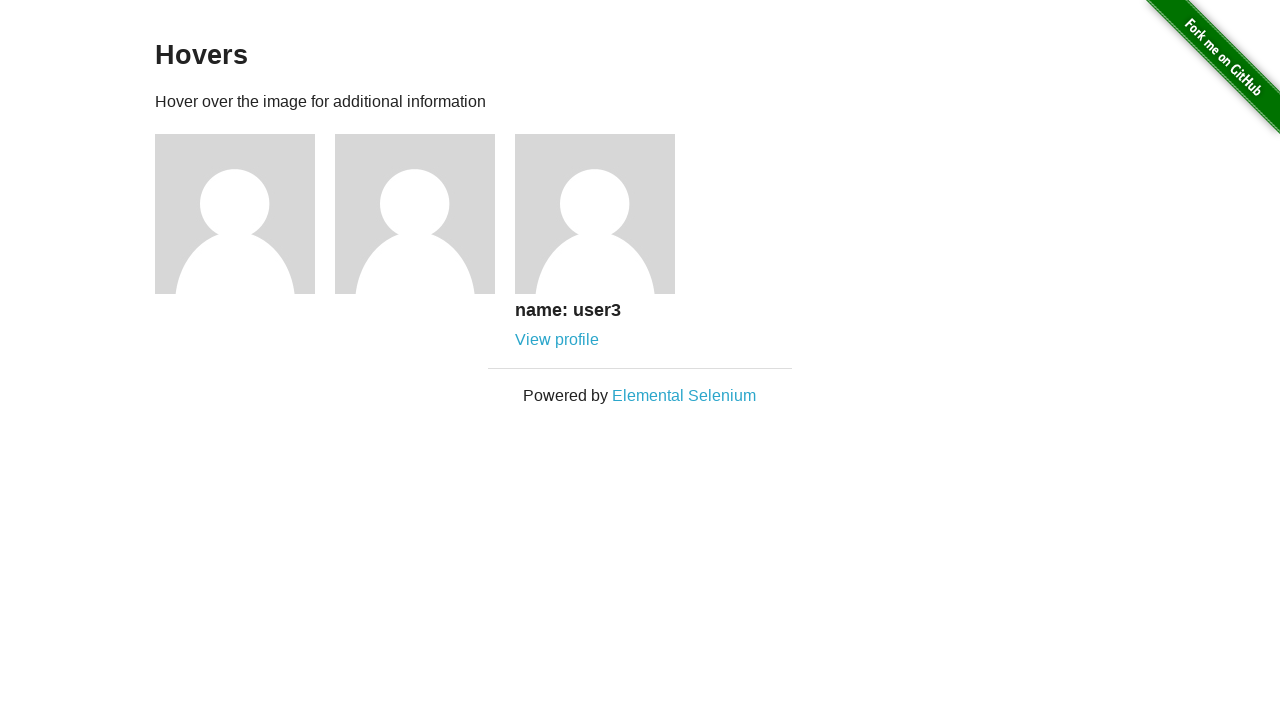

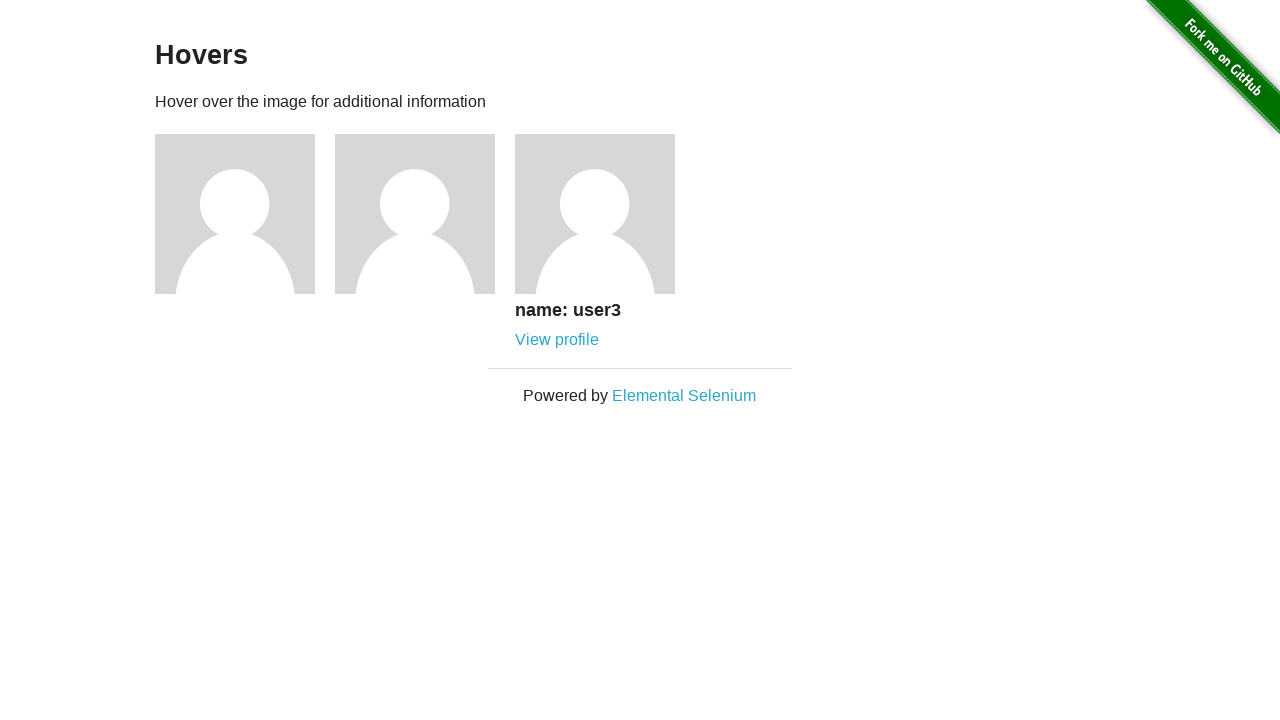